Tests browser window handling by opening a new tab and switching between windows

Starting URL: https://demoqa.com/browser-windows

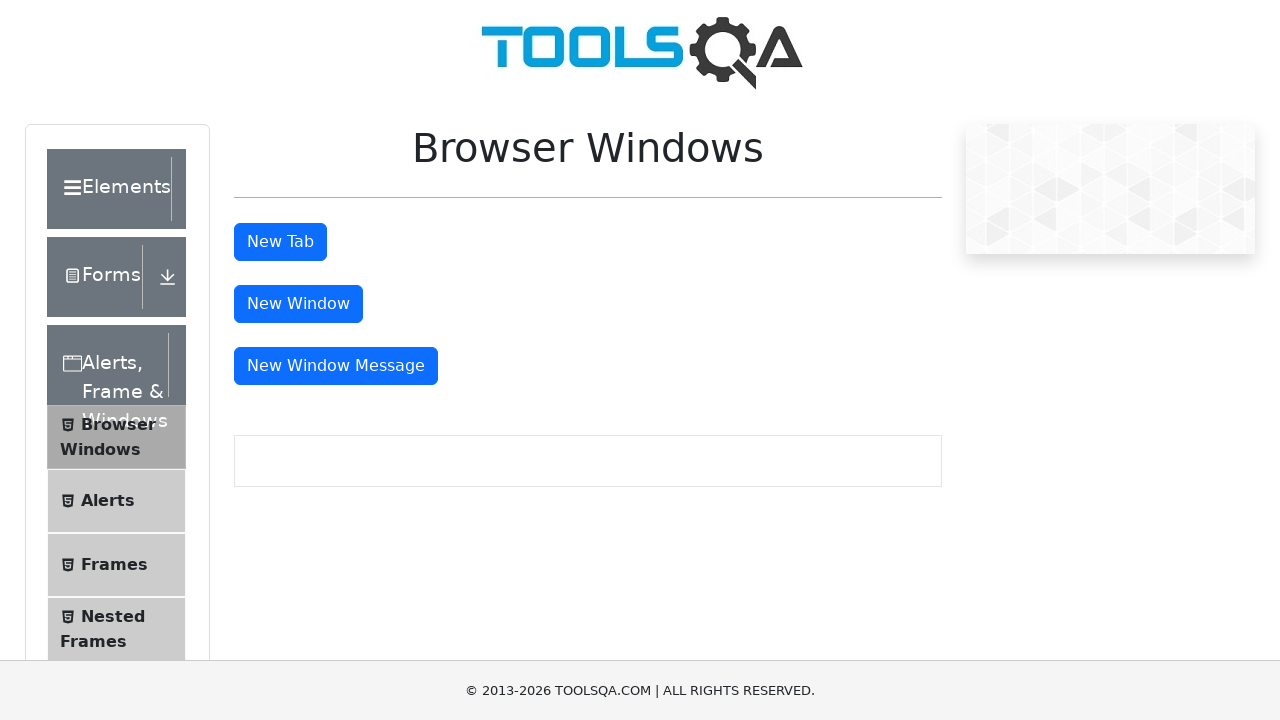

Clicked tab button to open new window at (280, 242) on #tabButton
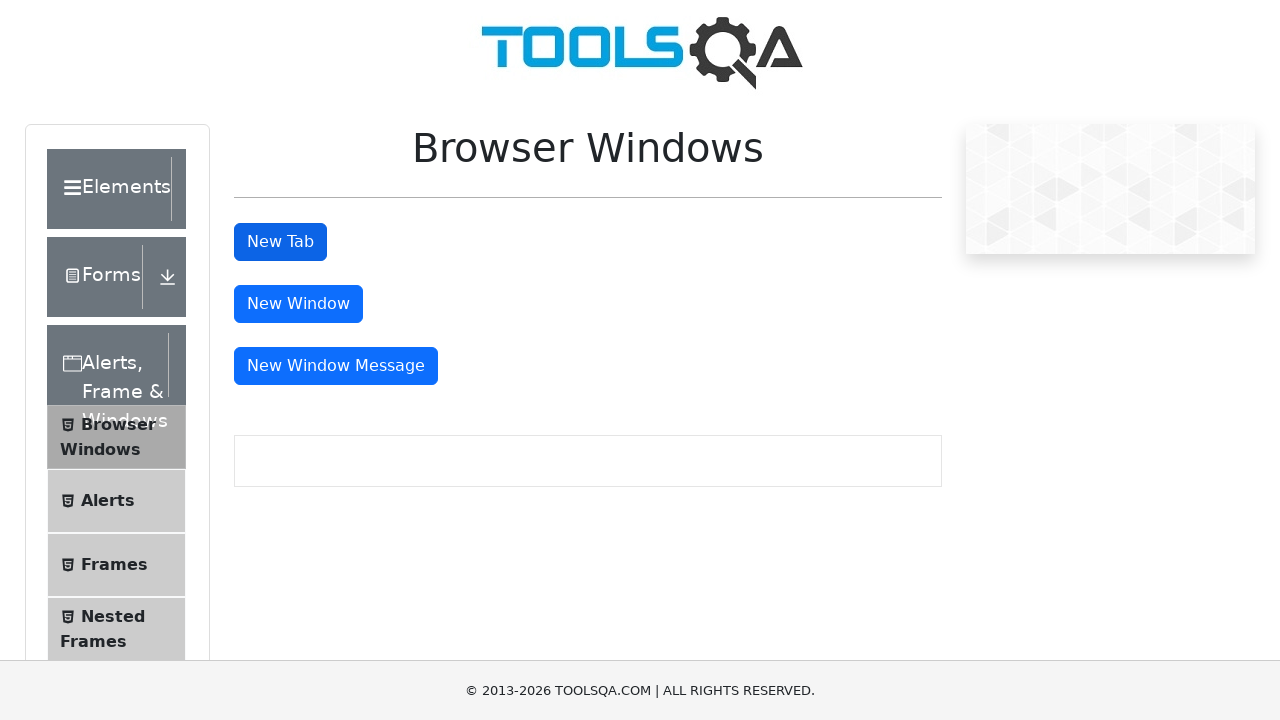

New tab opened and window reference obtained
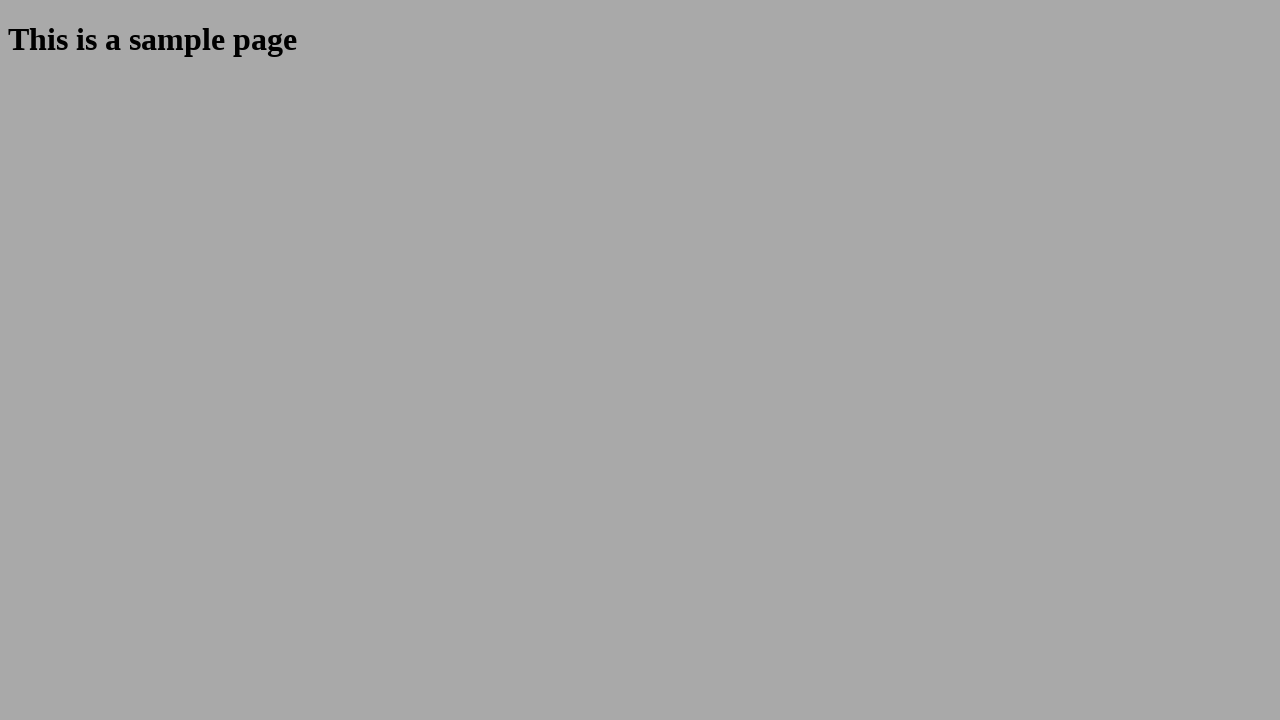

Retrieved heading text from new window: 'This is a sample page'
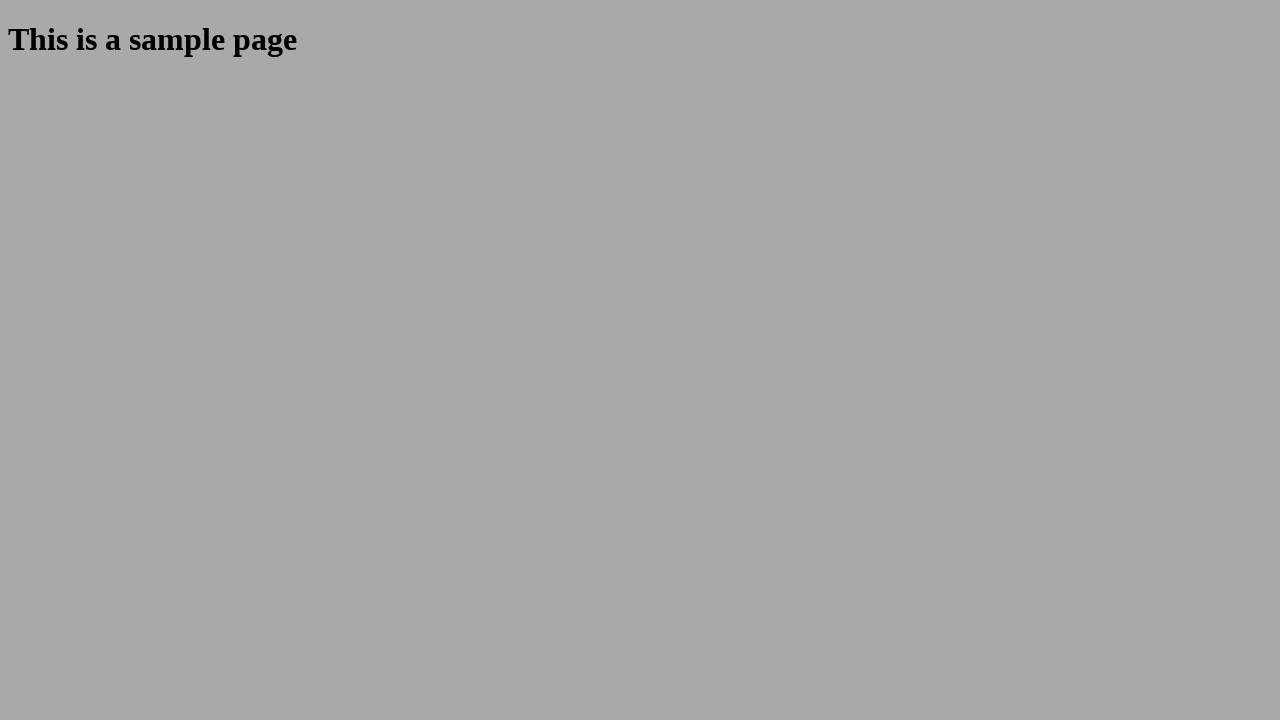

Closed the new tab window
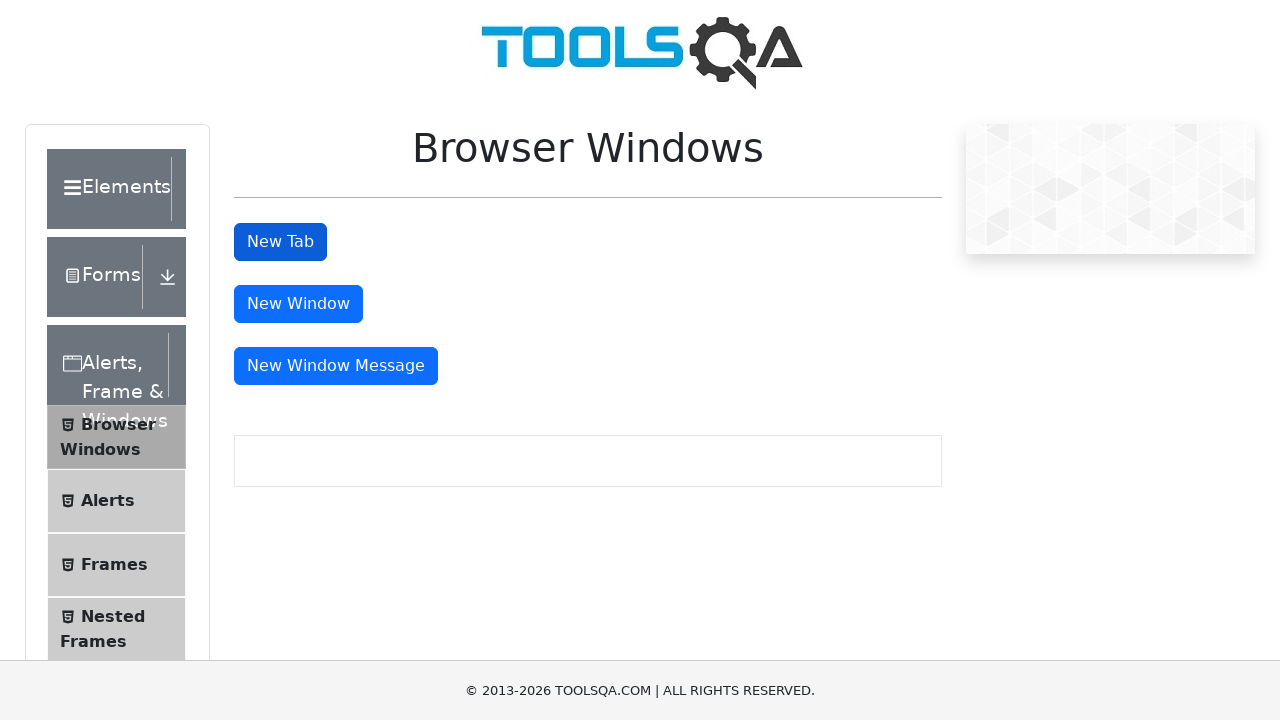

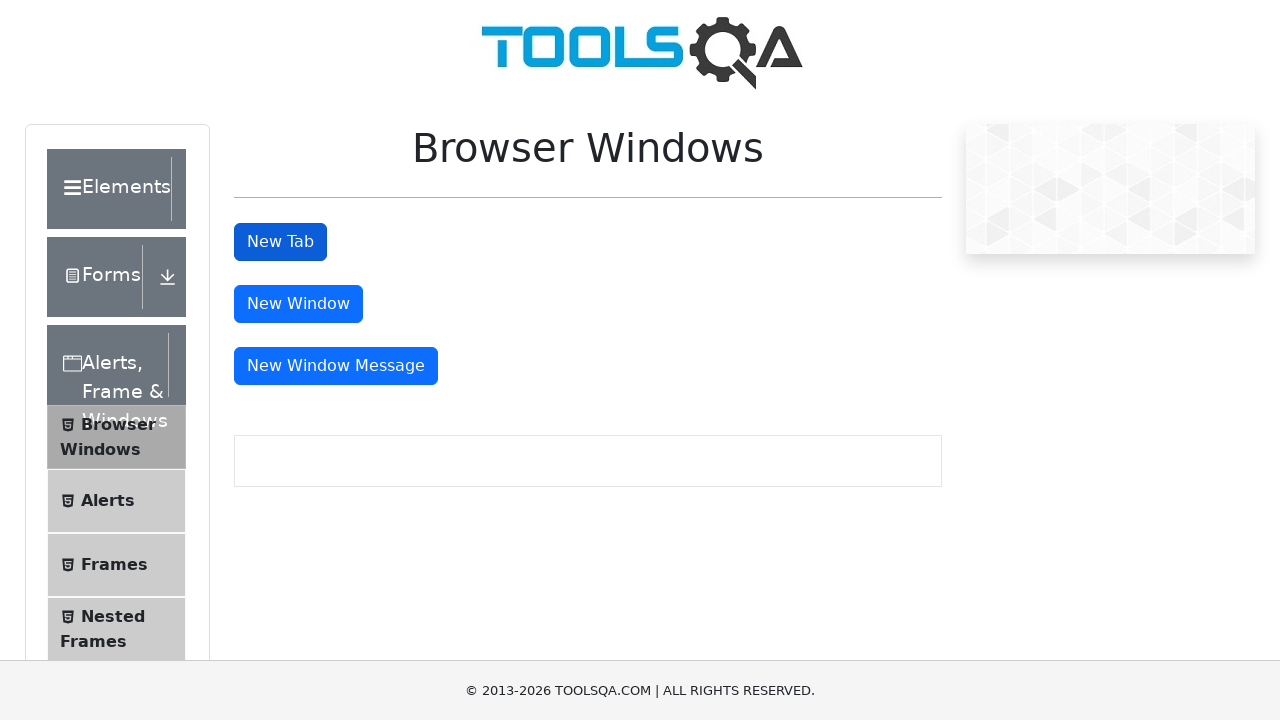